Tests registration form validation when all fields are left empty, verifying error messages appear for each required field

Starting URL: https://alada.vn/tai-khoan/dang-ky.html

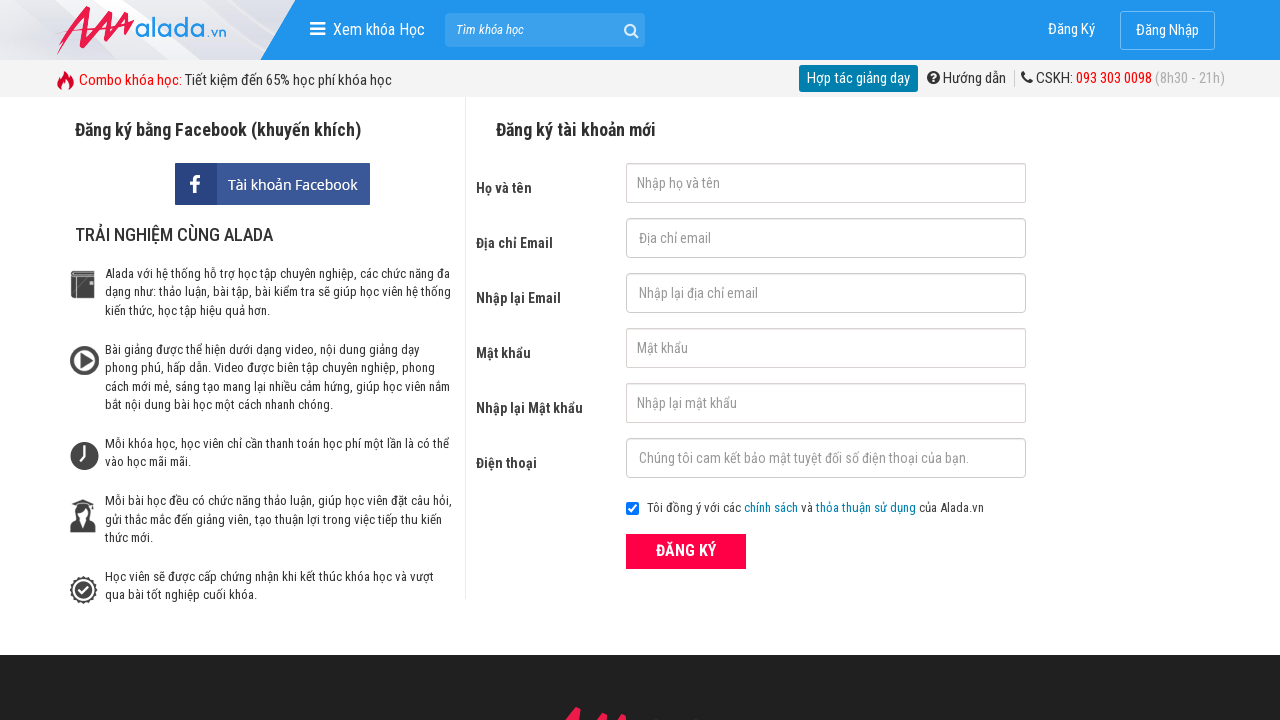

Filled first name field with empty string on #txtFirstname
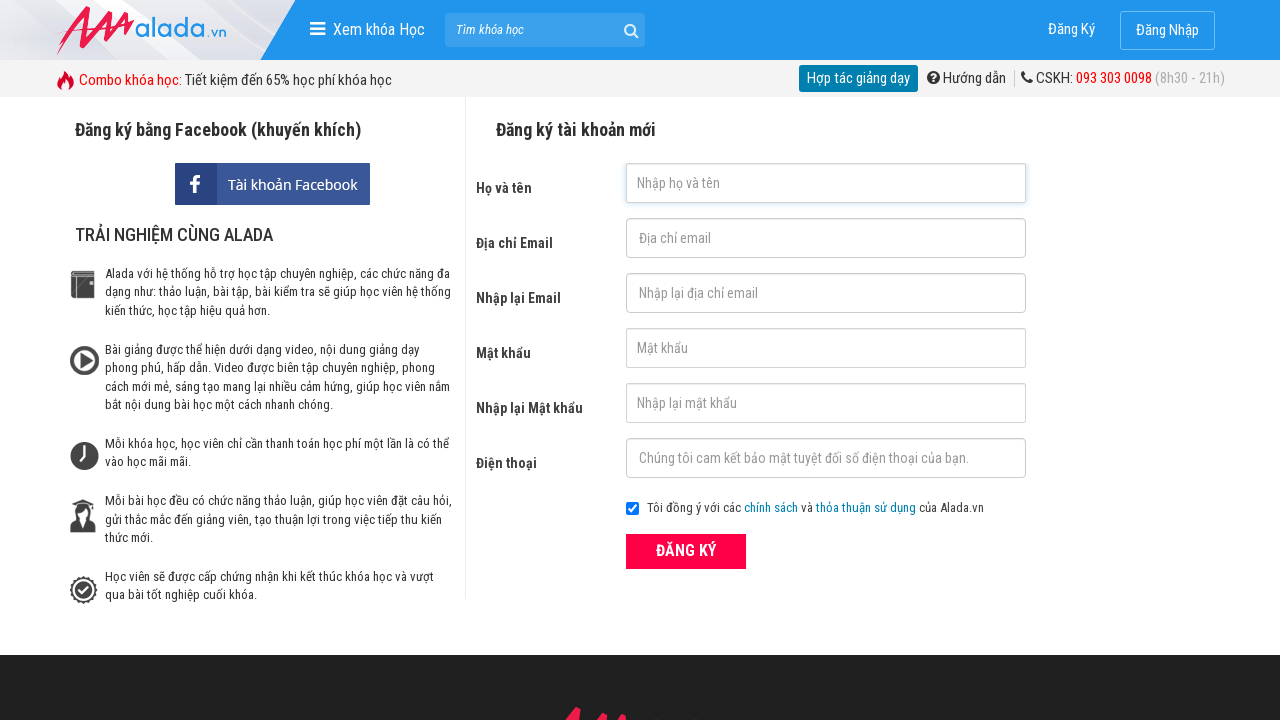

Filled email field with empty string on #txtEmail
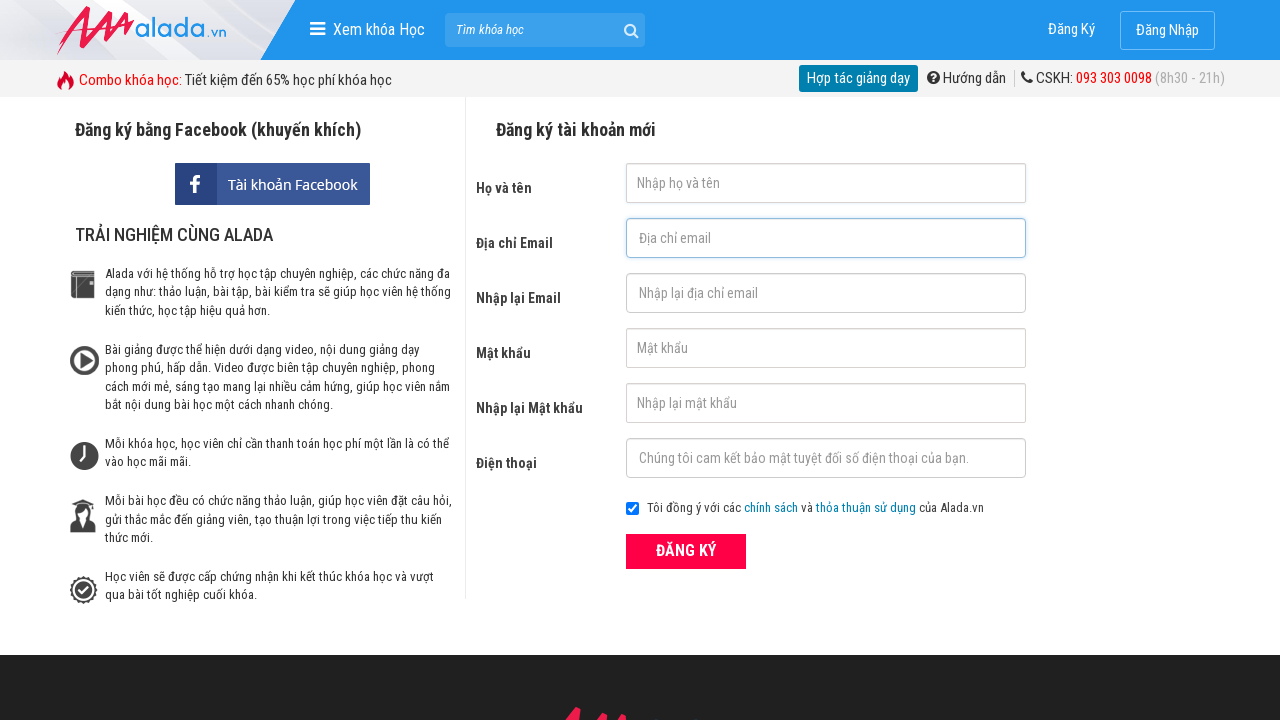

Filled confirm email field with empty string on #txtCEmail
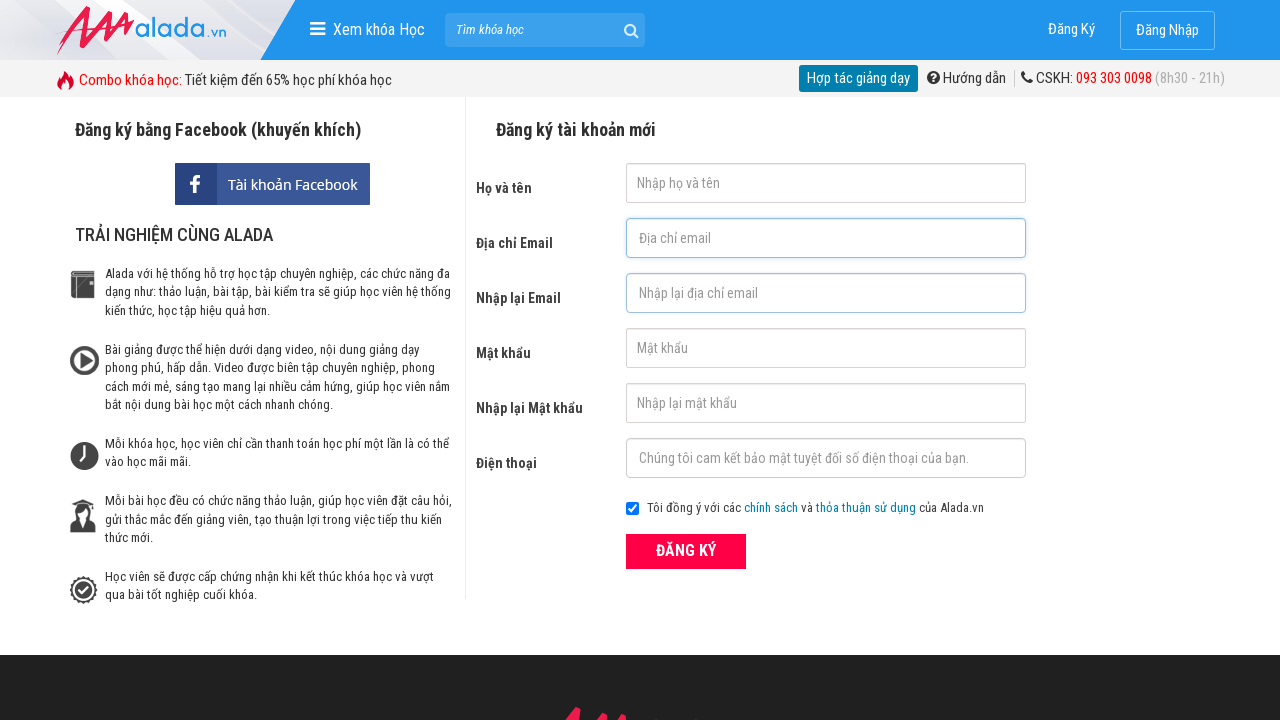

Filled password field with empty string on #txtPassword
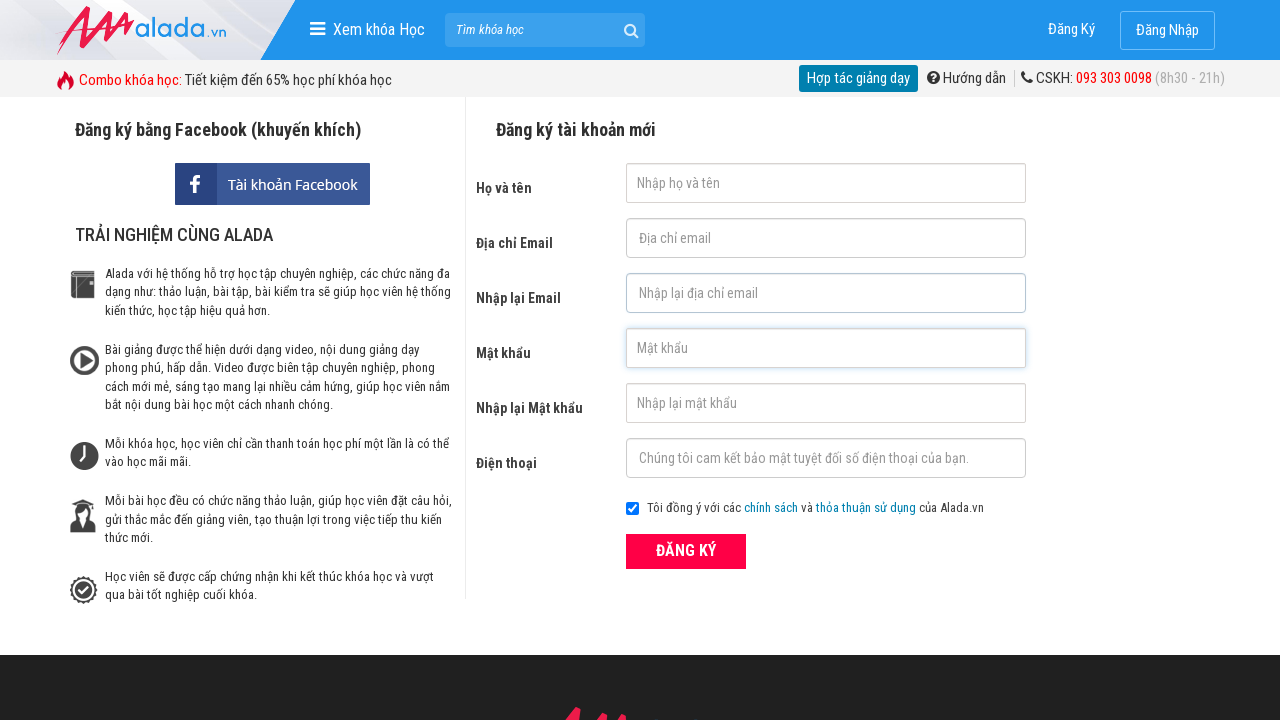

Filled confirm password field with empty string on #txtCPassword
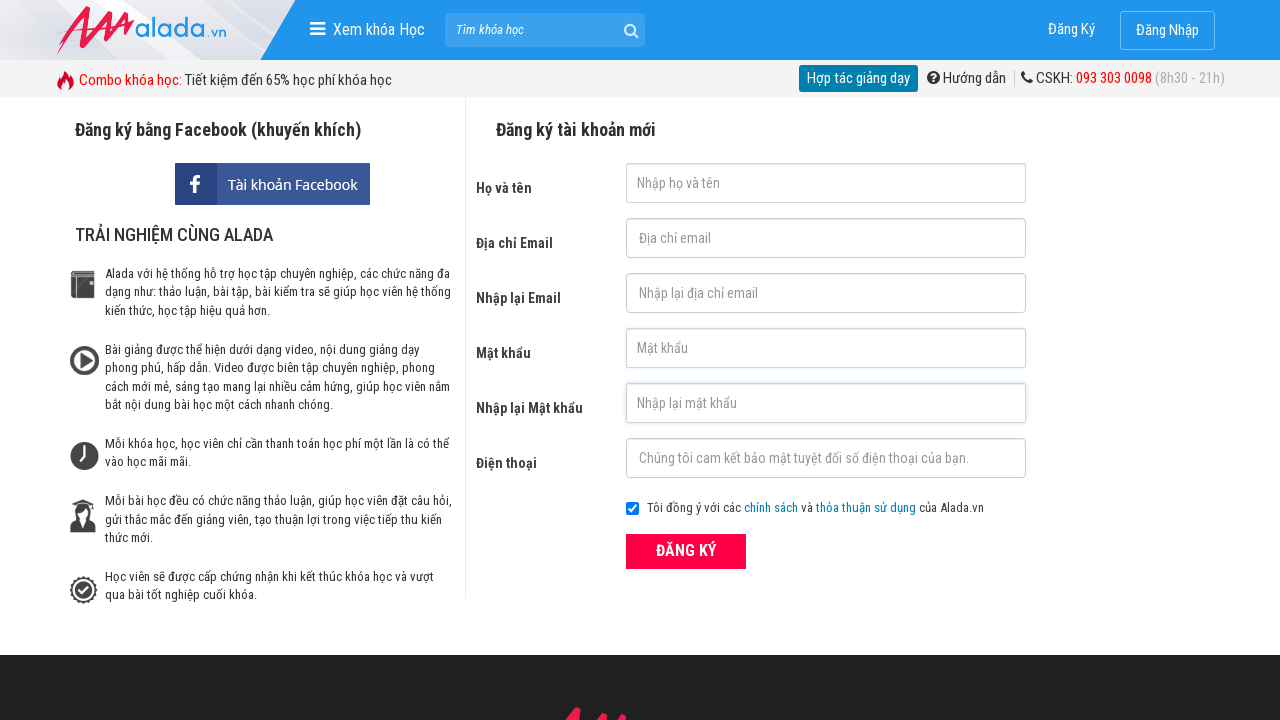

Filled phone field with empty string on #txtPhone
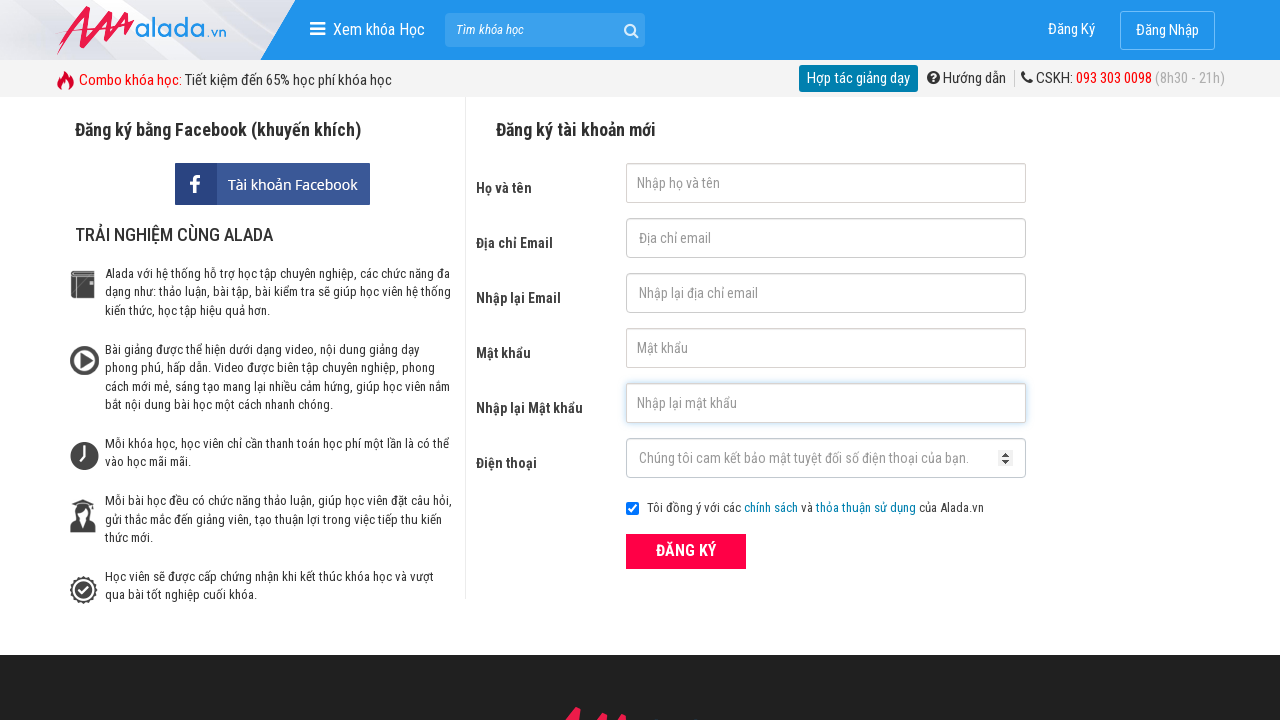

Clicked register button to submit empty registration form at (686, 551) on xpath=//form[@id='frmLogin']//button[text()='ĐĂNG KÝ']
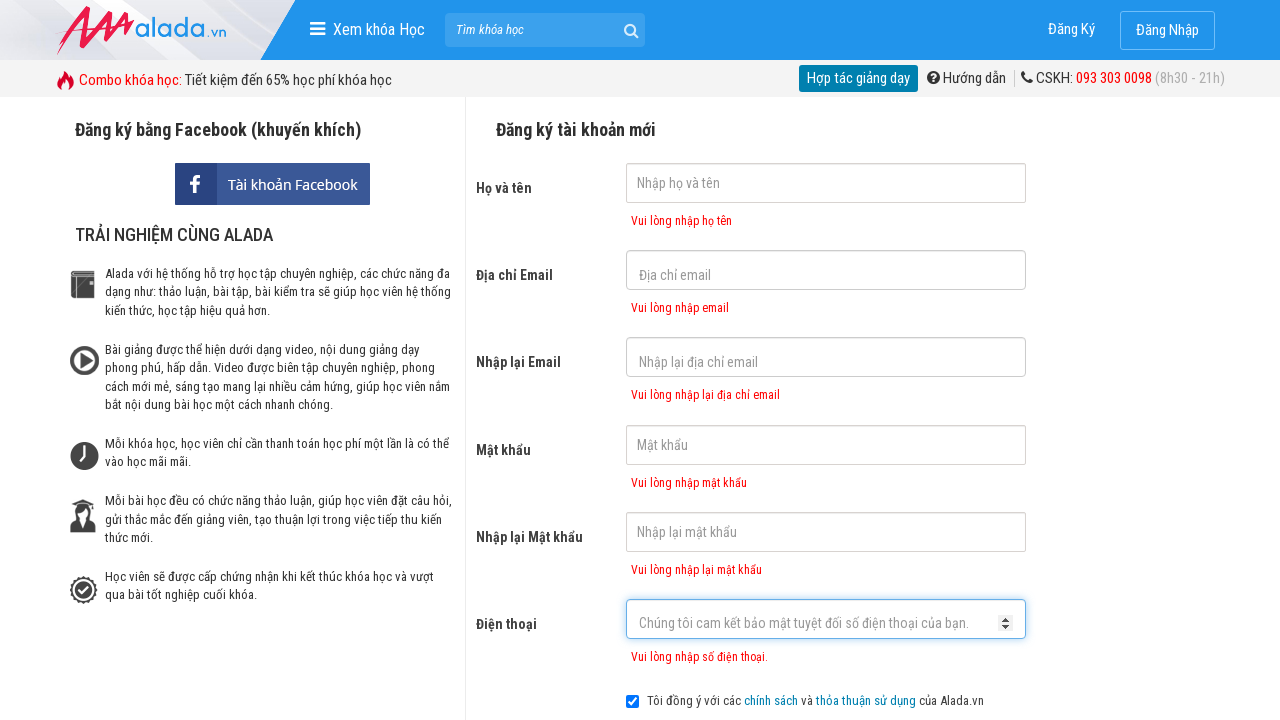

Error message appeared for first name field
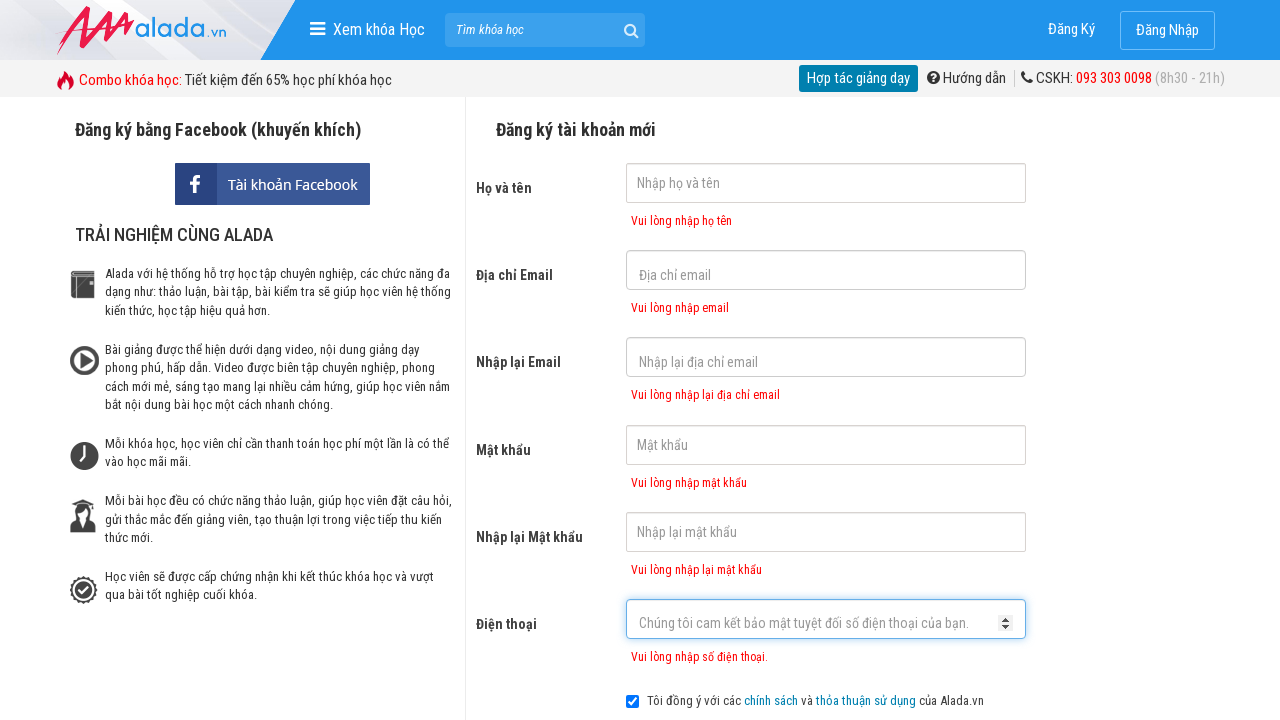

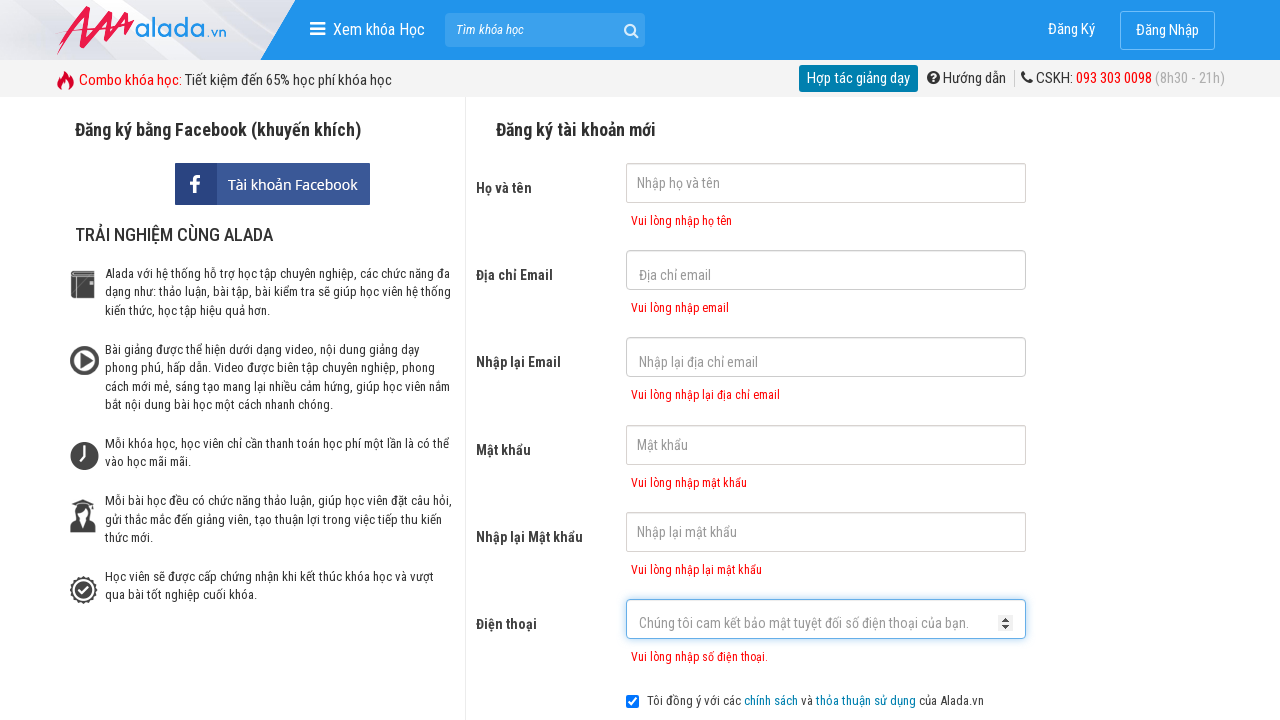